Tests dropdown selection functionality by selecting currency options from a dropdown menu using different selection methods (by index and by visible text)

Starting URL: https://rahulshettyacademy.com/dropdownsPractise/

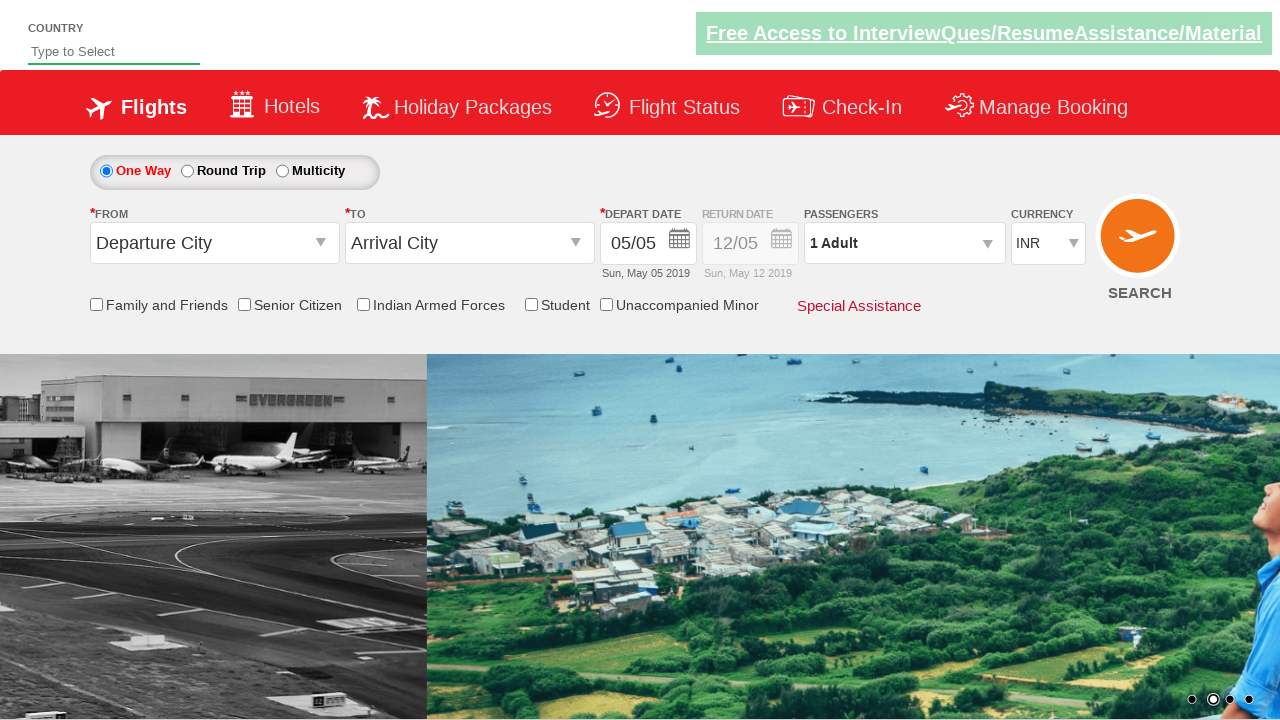

Selected currency dropdown option at index 3 on #ctl00_mainContent_DropDownListCurrency
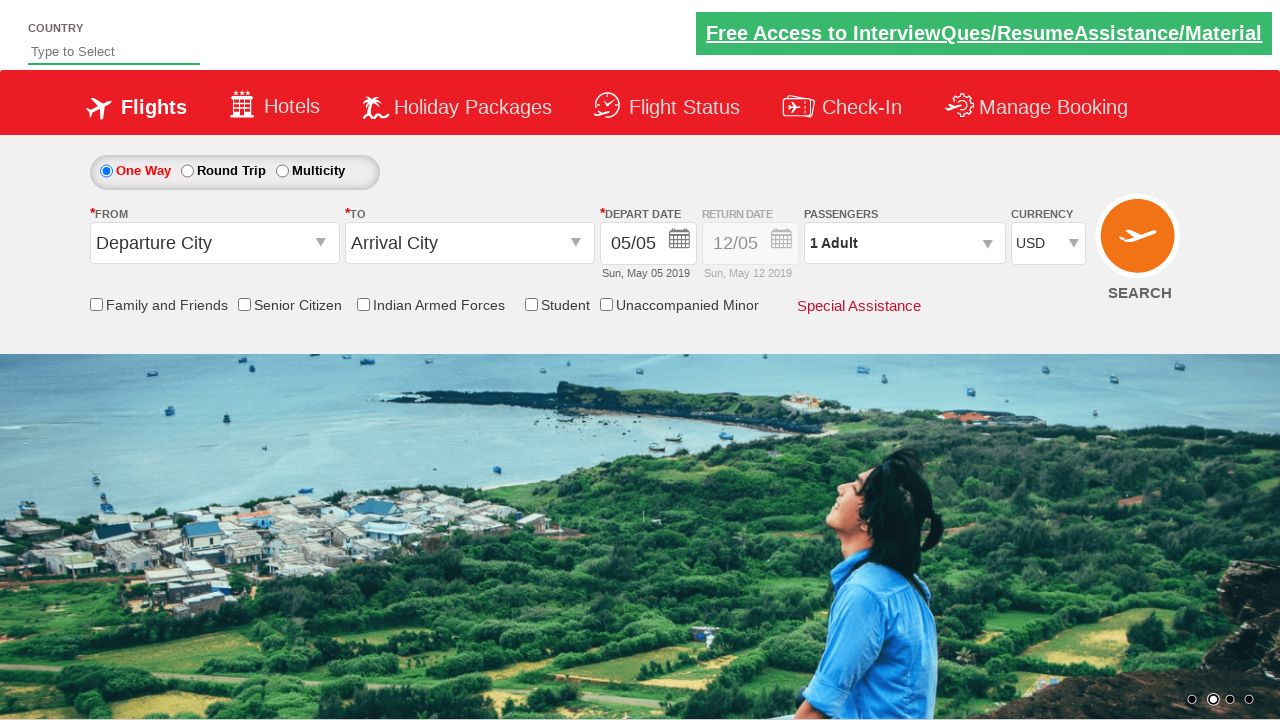

Waited 1 second for dropdown selection to be visible
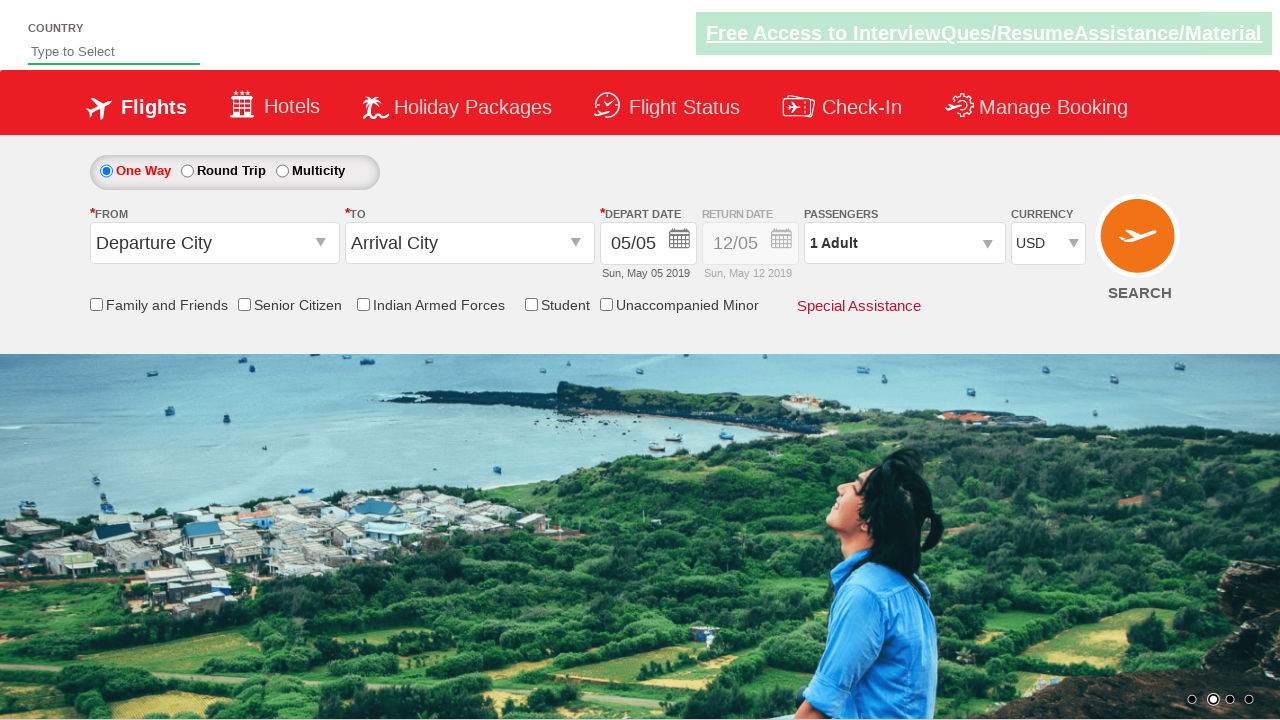

Selected currency dropdown option with visible text 'AED' on #ctl00_mainContent_DropDownListCurrency
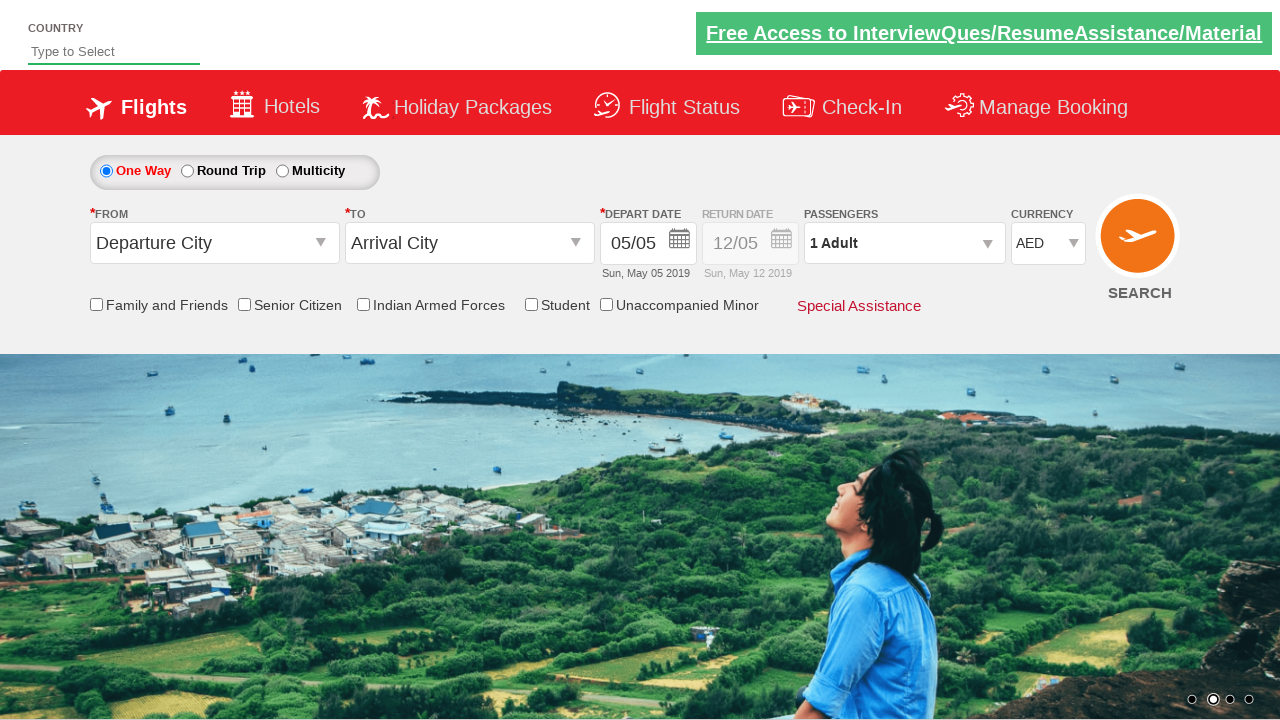

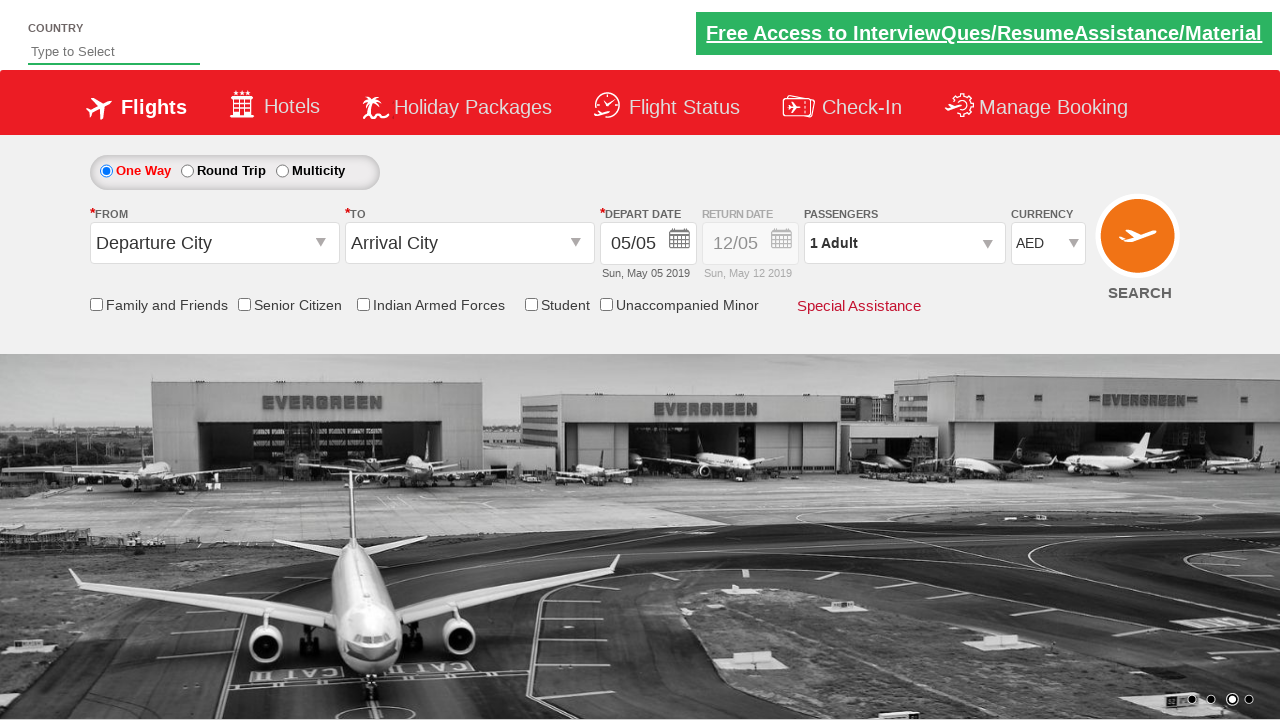